Tests file upload functionality on an Angular file upload demo page by selecting a file and clicking the upload button

Starting URL: https://nervgh.github.io/pages/angular-file-upload/examples/simple/

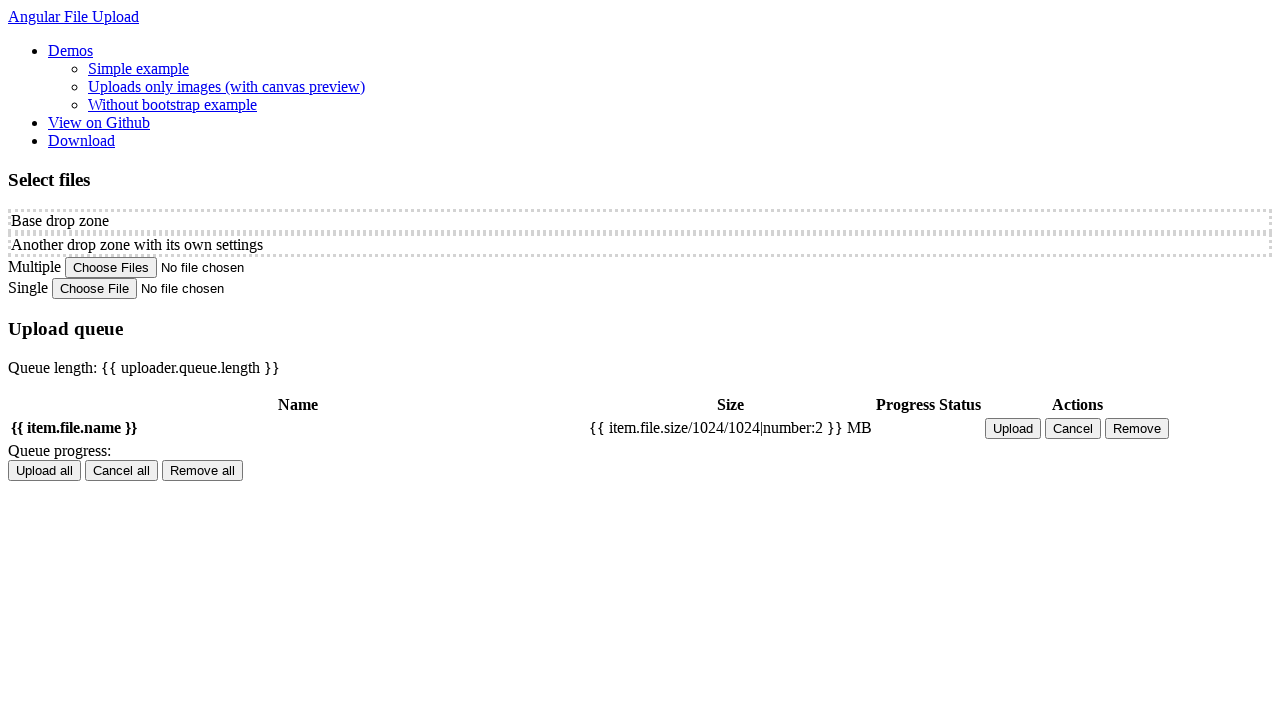

Created temporary test file for upload
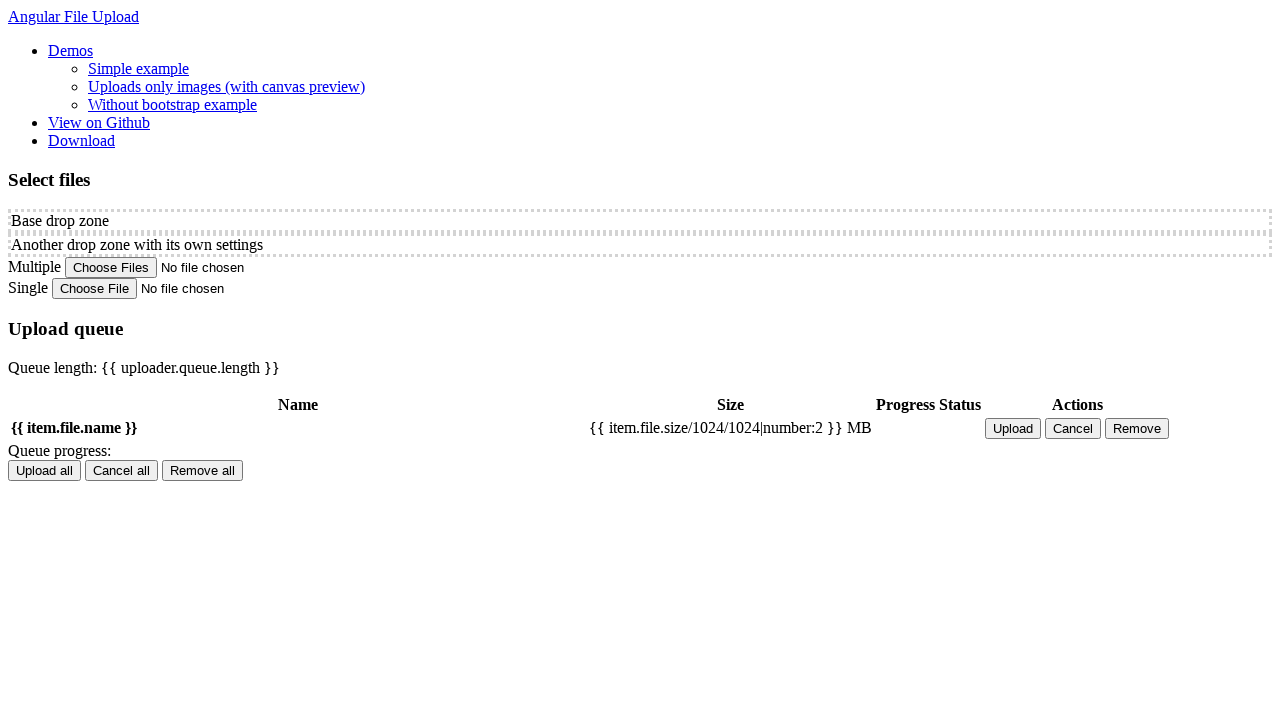

Selected test file in file input element
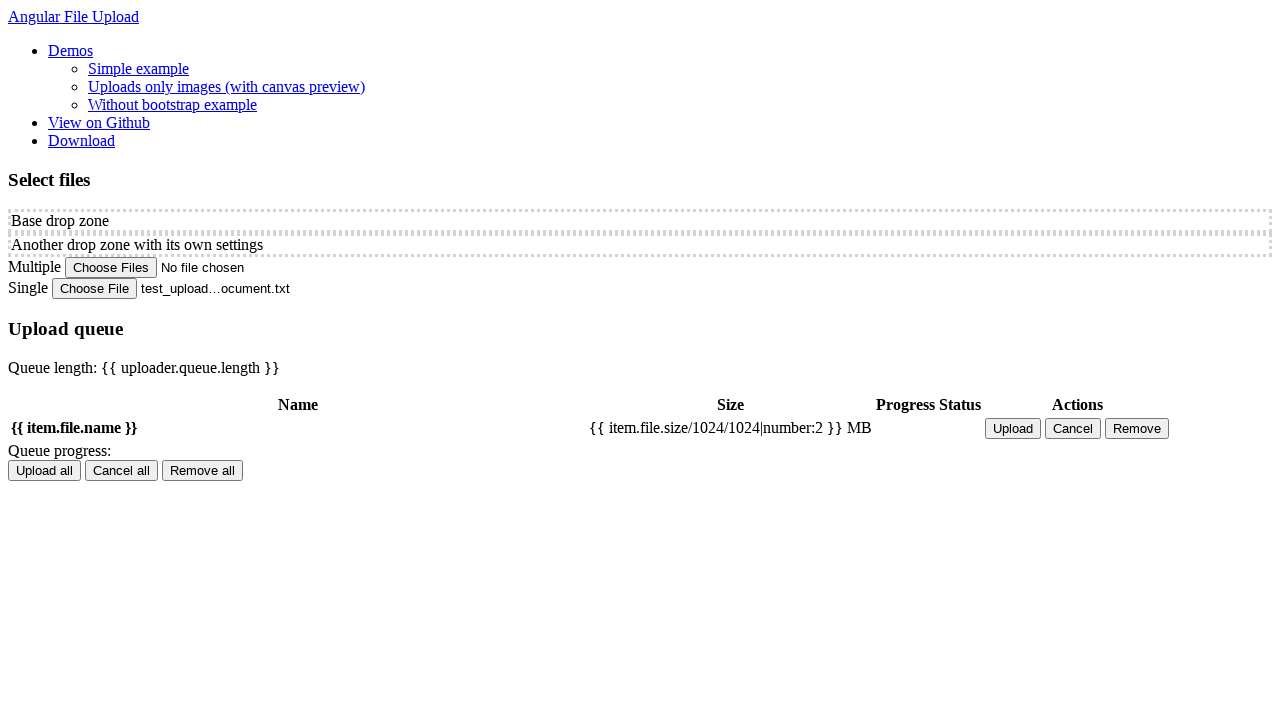

Clicked upload button to upload the file at (1013, 428) on xpath=//*[@id='ng-app']/body/div/div[2]/div[2]/table/tbody/tr/td[5]/button[1]
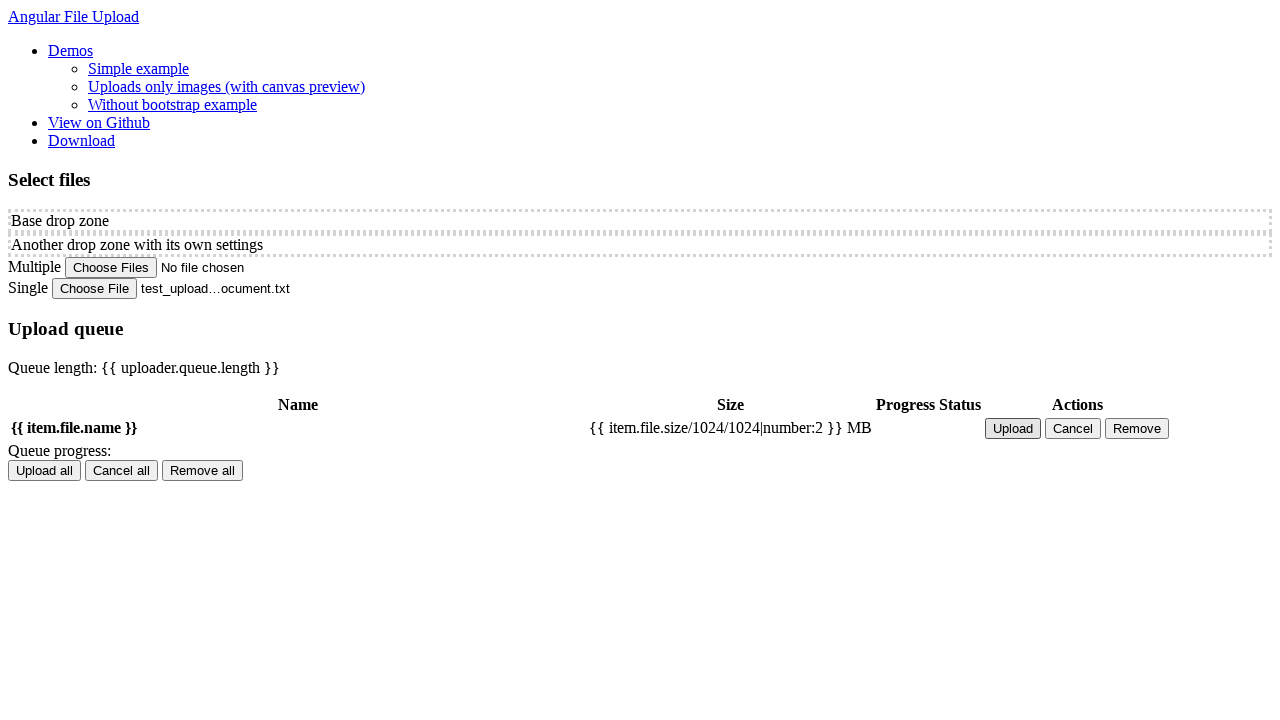

Cleaned up temporary test file
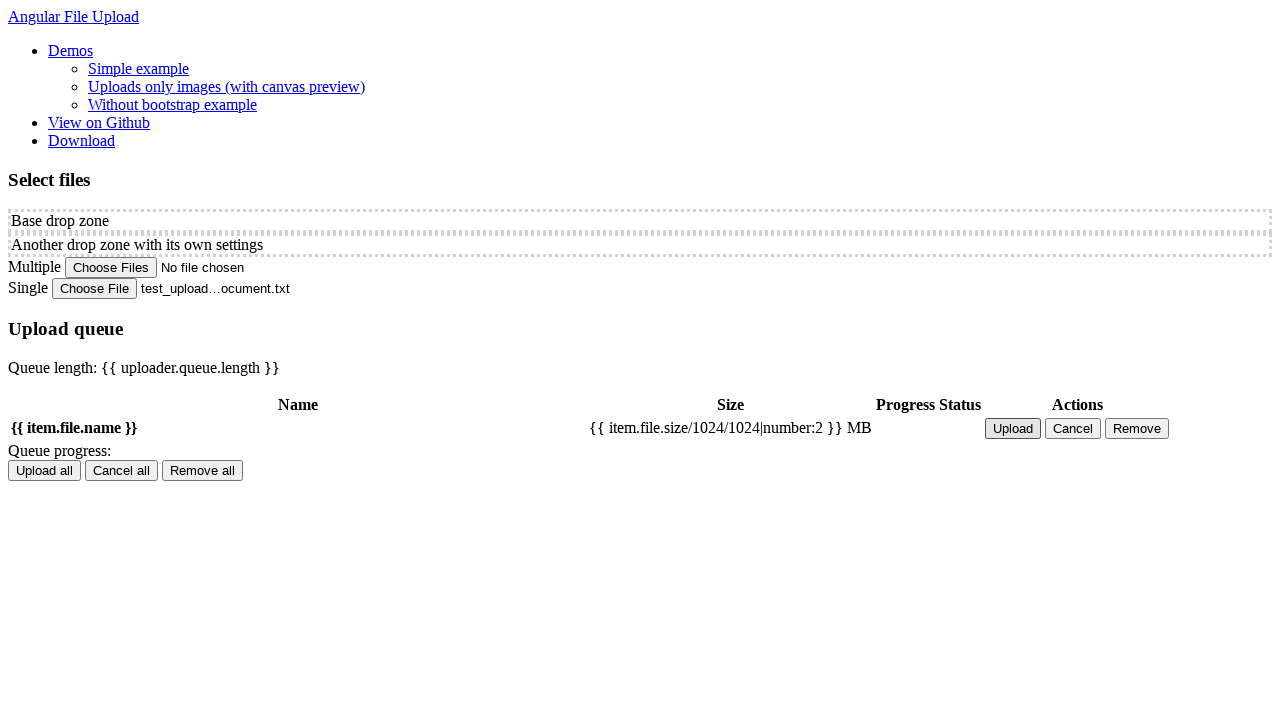

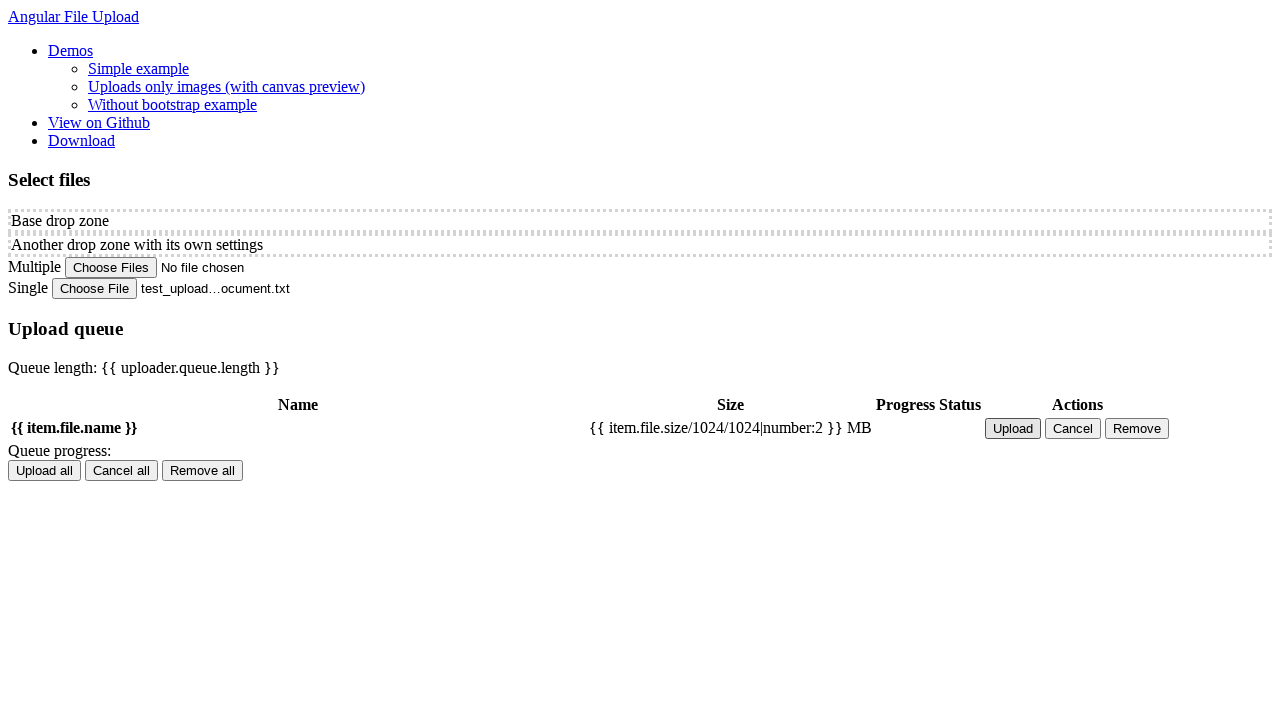